Navigates through pagination to find and select a specific item ("Wireless Mouse 20") in a web table by clicking its checkbox

Starting URL: https://testautomationpractice.blogspot.com/

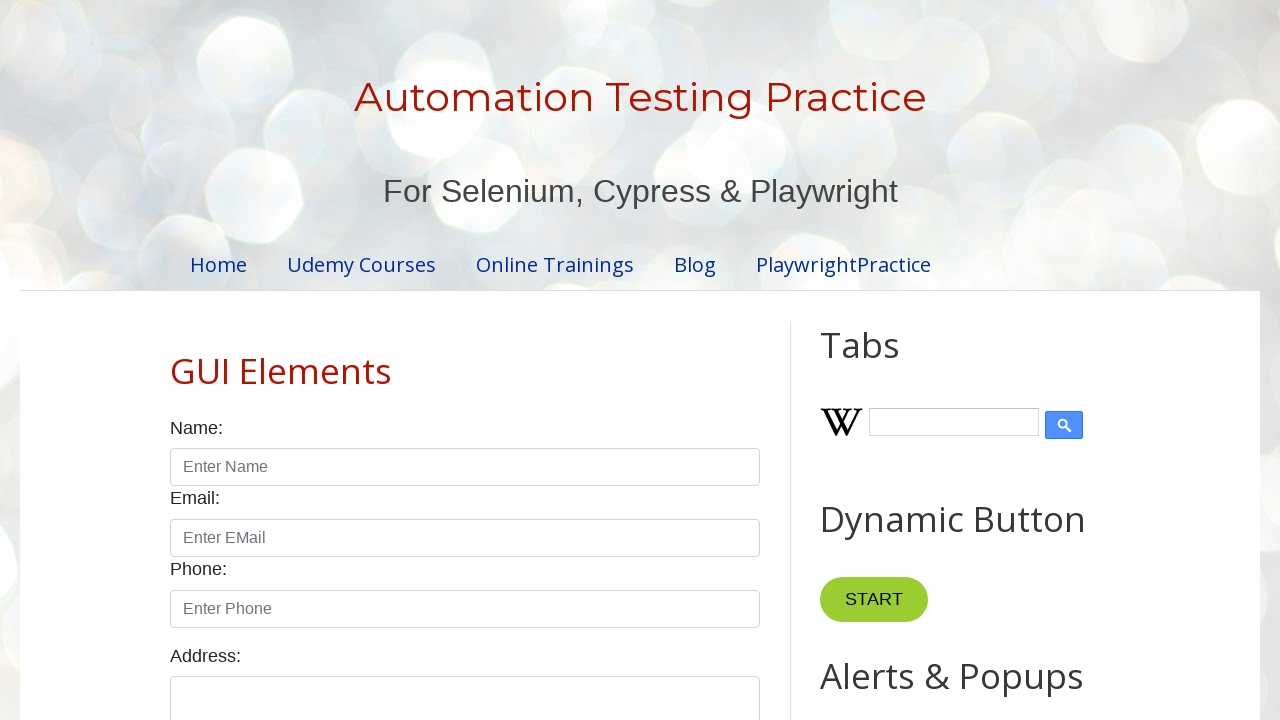

Retrieved all pagination links
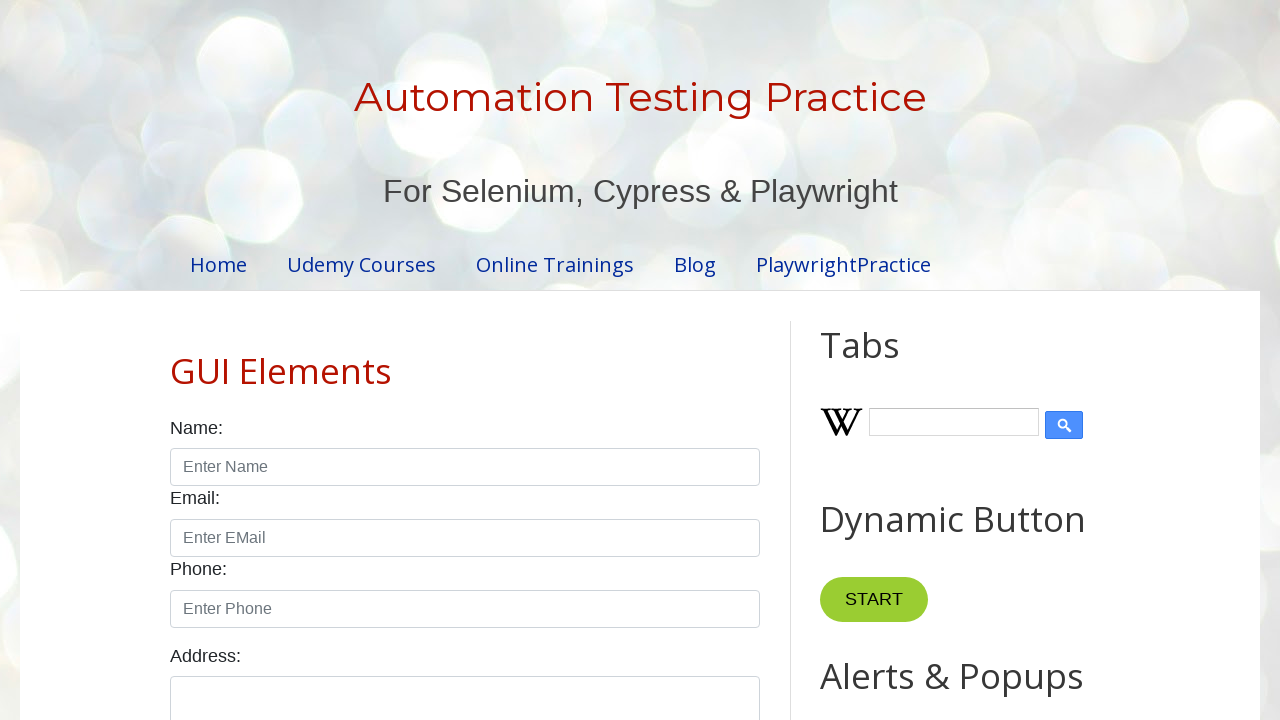

Counted 4 pagination pages
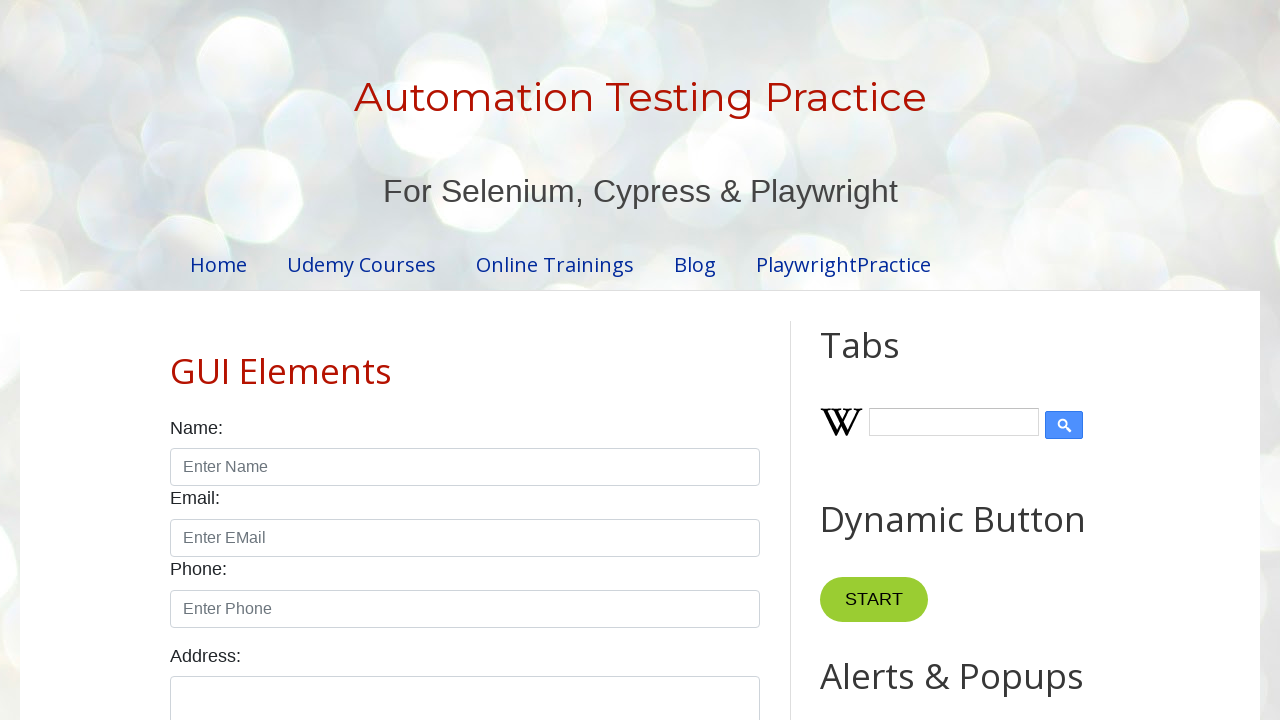

'Wireless Mouse 20' not found on page 1
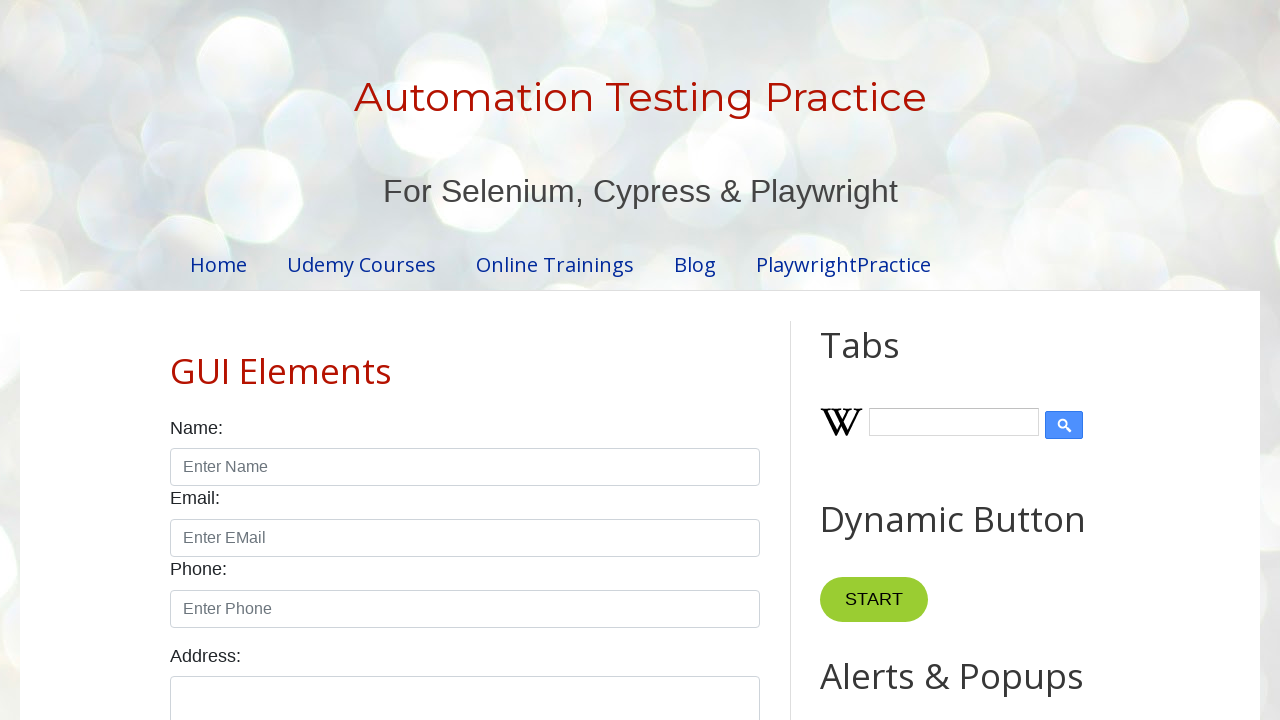

Clicked pagination link to navigate to page 2 at (456, 361) on //a[text()='2']
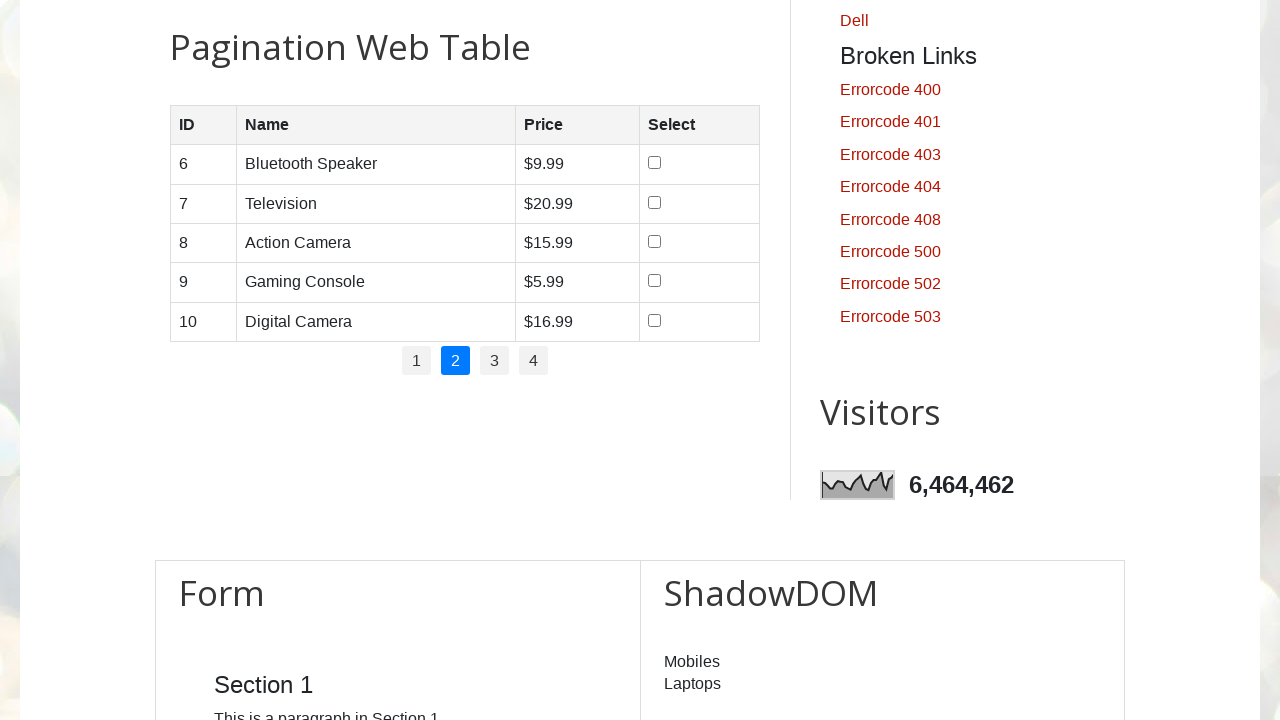

Waited for page 2 to load
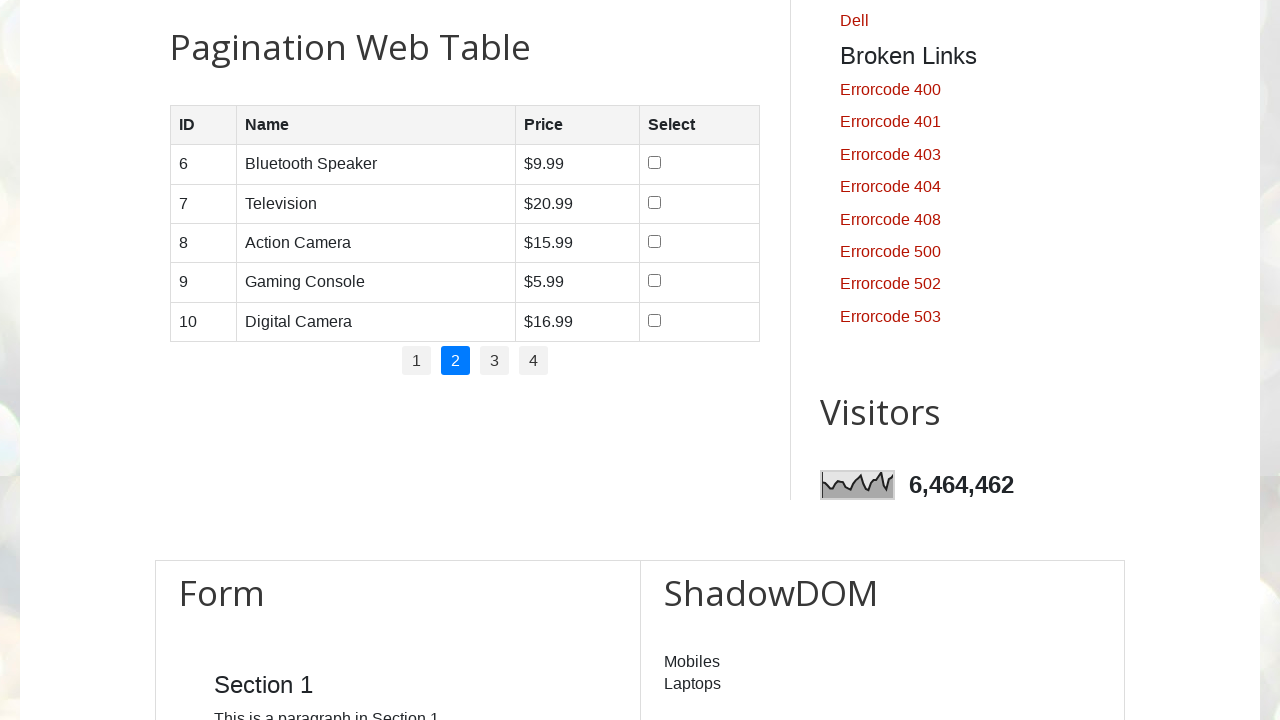

'Wireless Mouse 20' not found on page 2
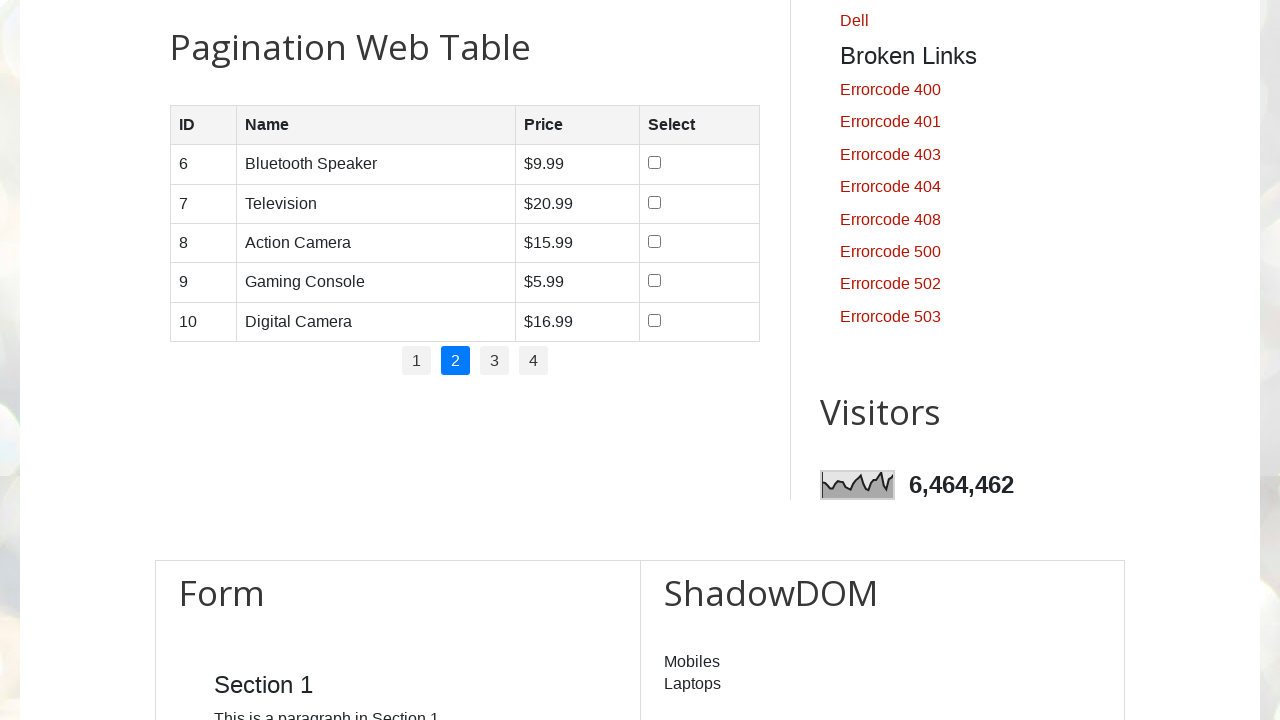

Clicked pagination link to navigate to page 3 at (494, 361) on //a[text()='3']
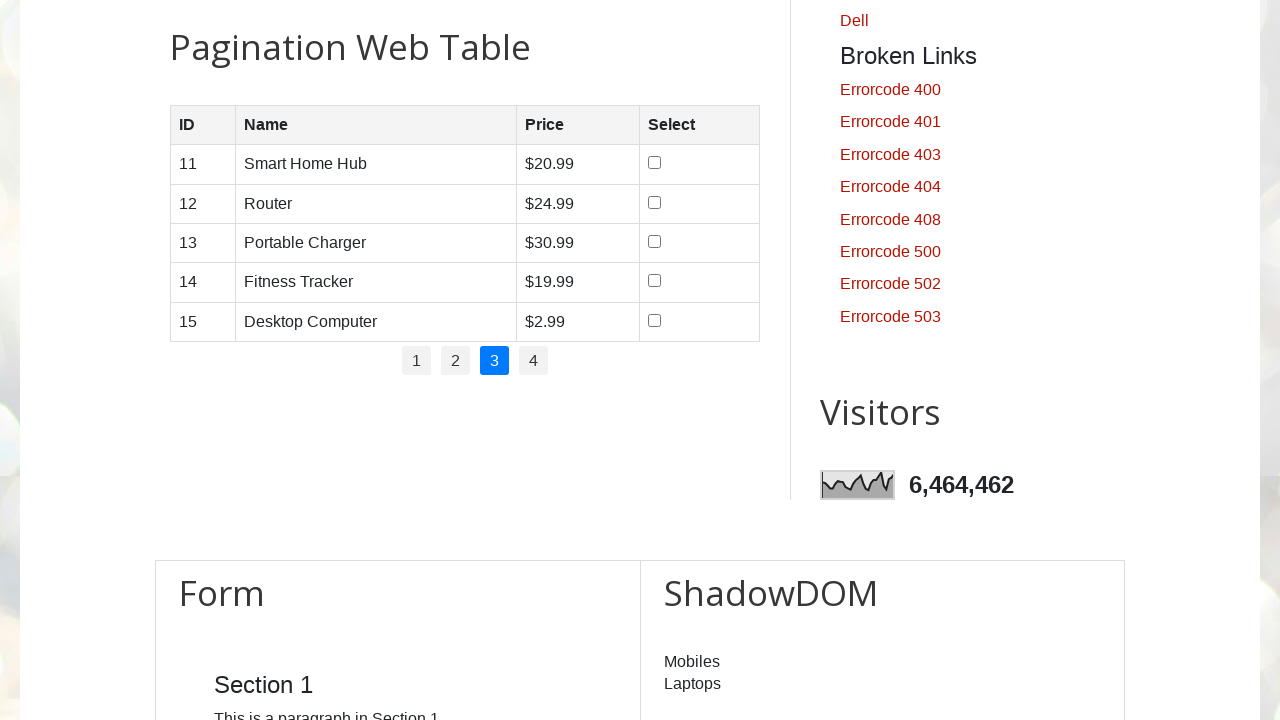

Waited for page 3 to load
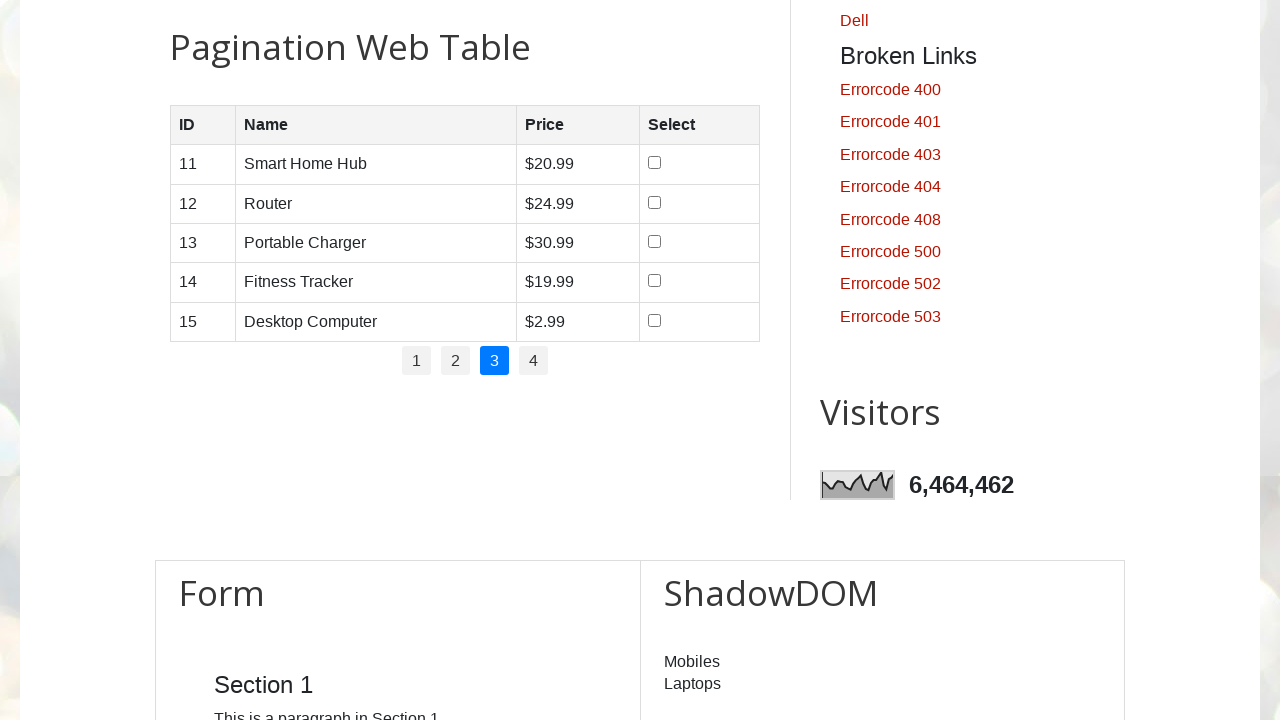

'Wireless Mouse 20' not found on page 3
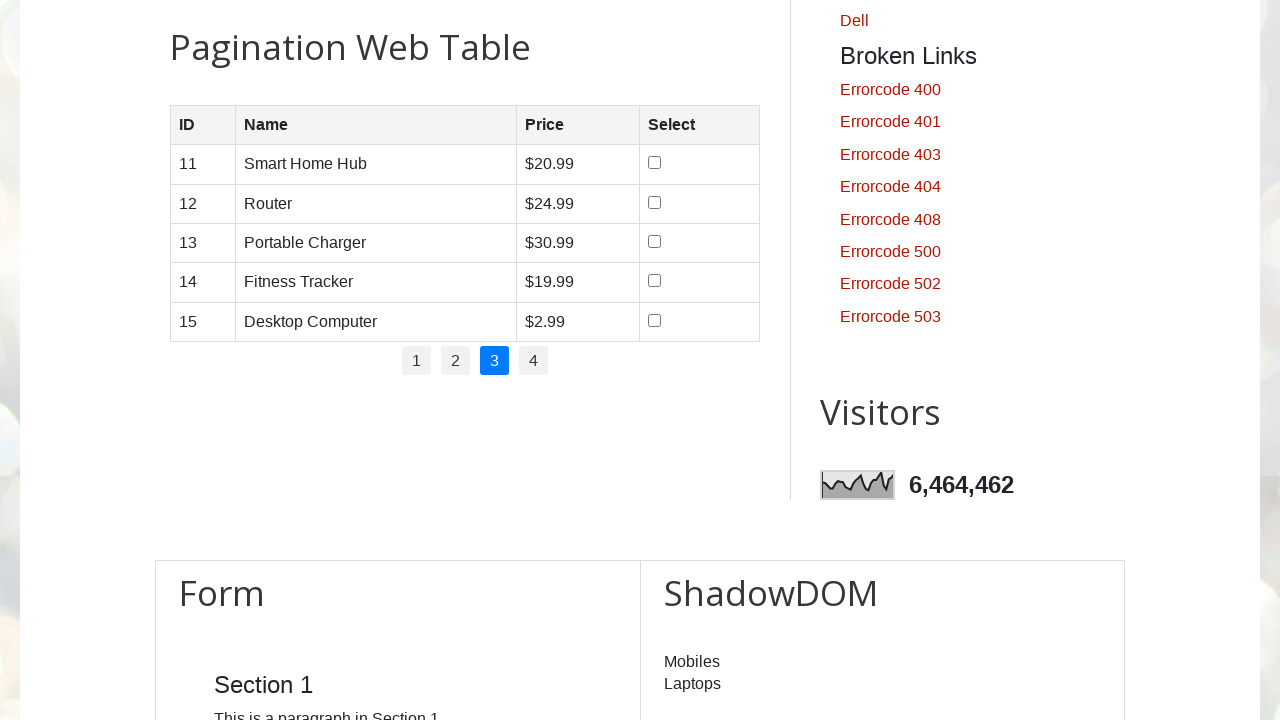

Clicked pagination link to navigate to page 4 at (534, 361) on //a[text()='4']
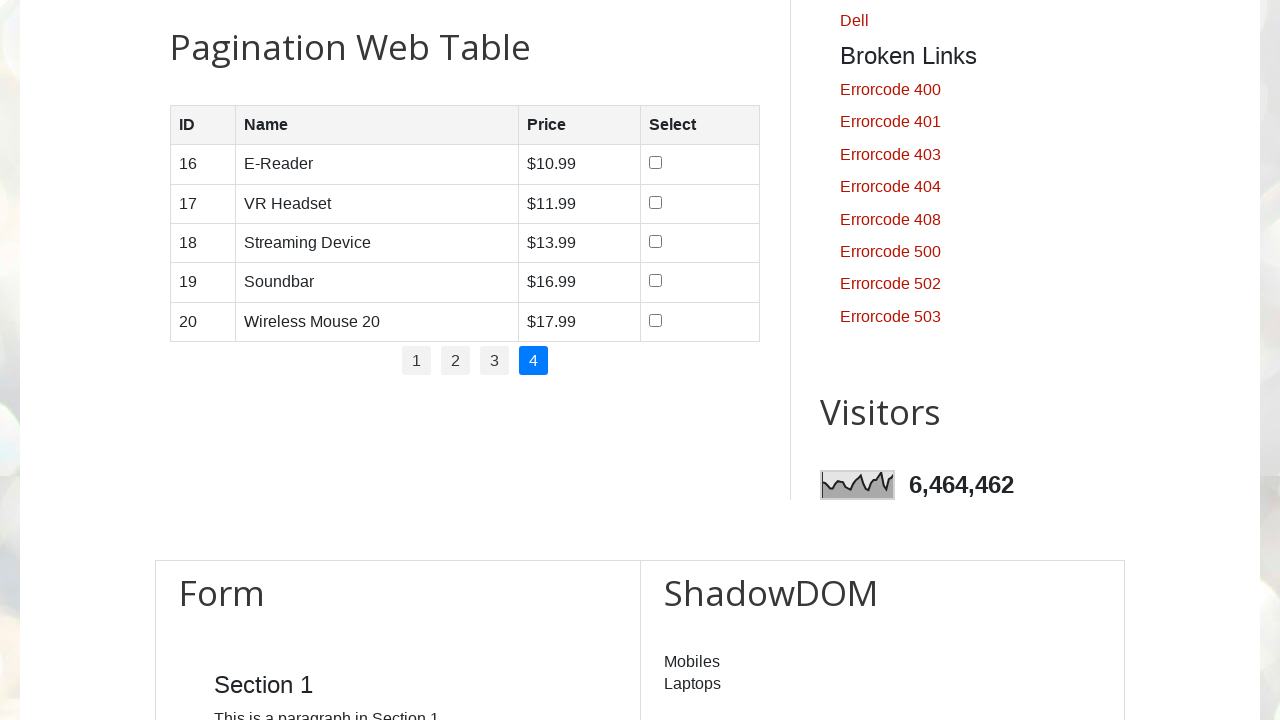

Waited for page 4 to load
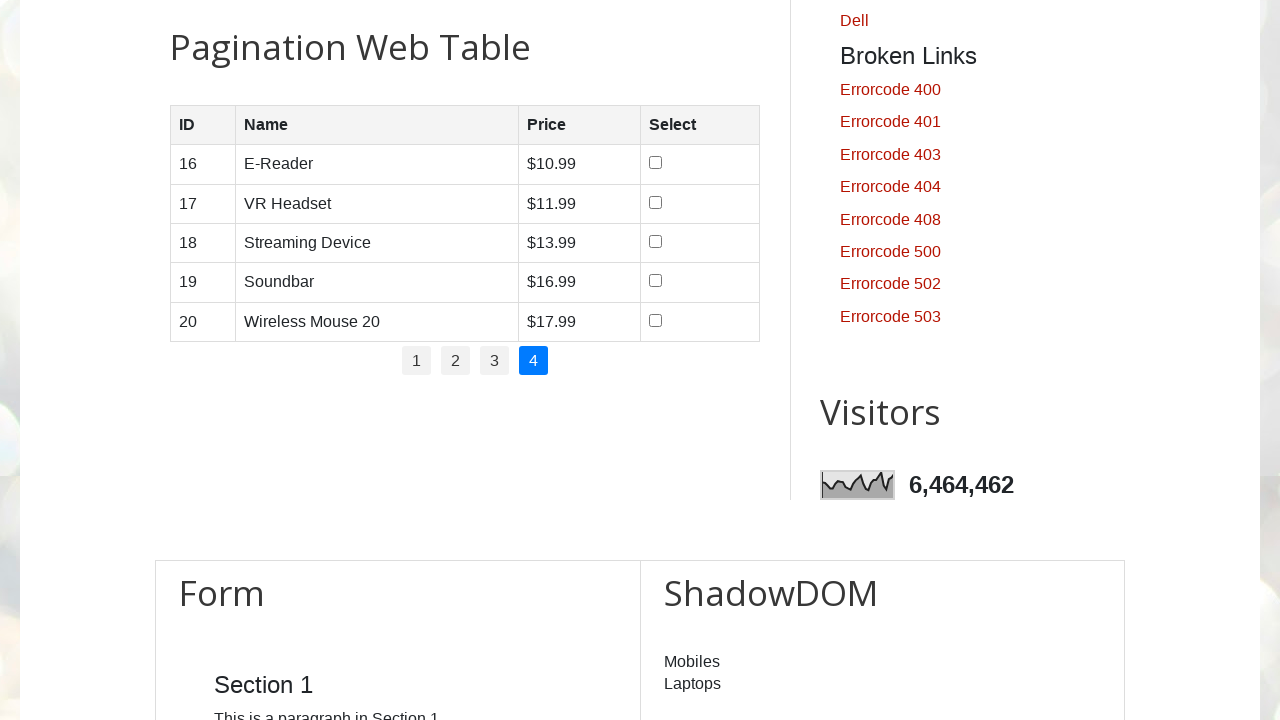

Found 'Wireless Mouse 20' on page 4
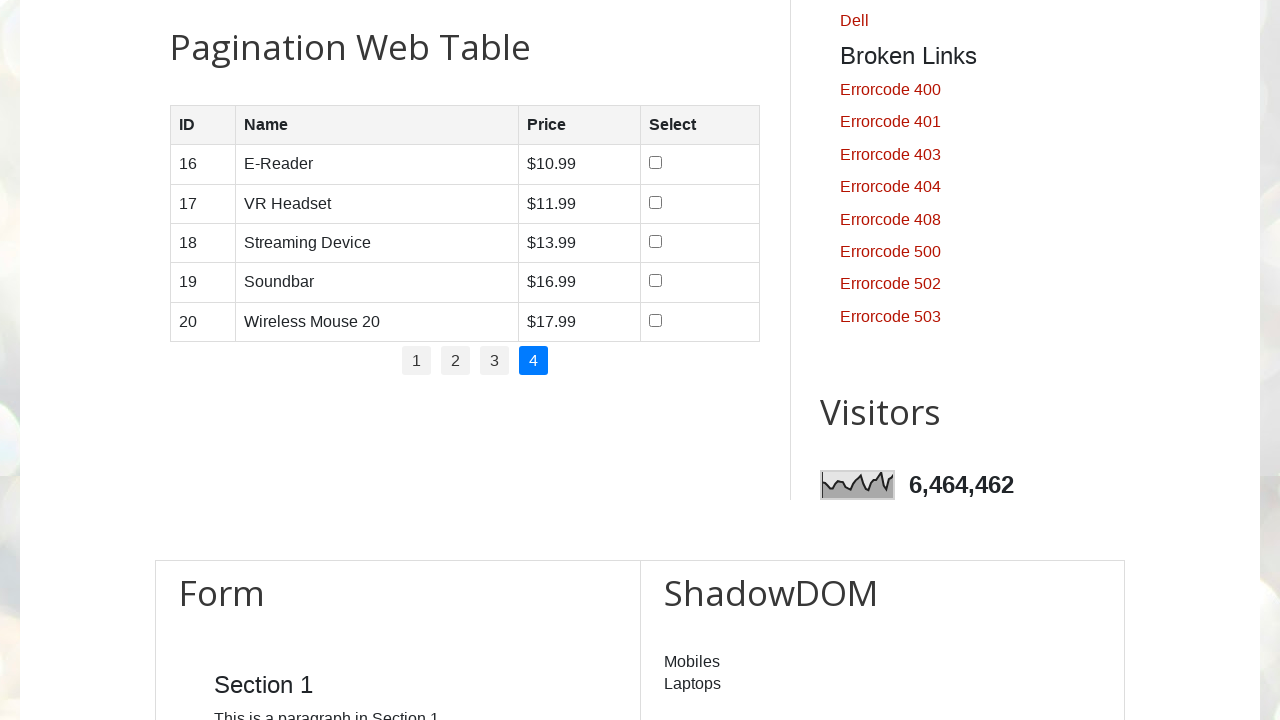

Clicked checkbox for 'Wireless Mouse 20' at (656, 320) on (//td[text()='Wireless Mouse 20']//following::input[@type='checkbox'])[1]
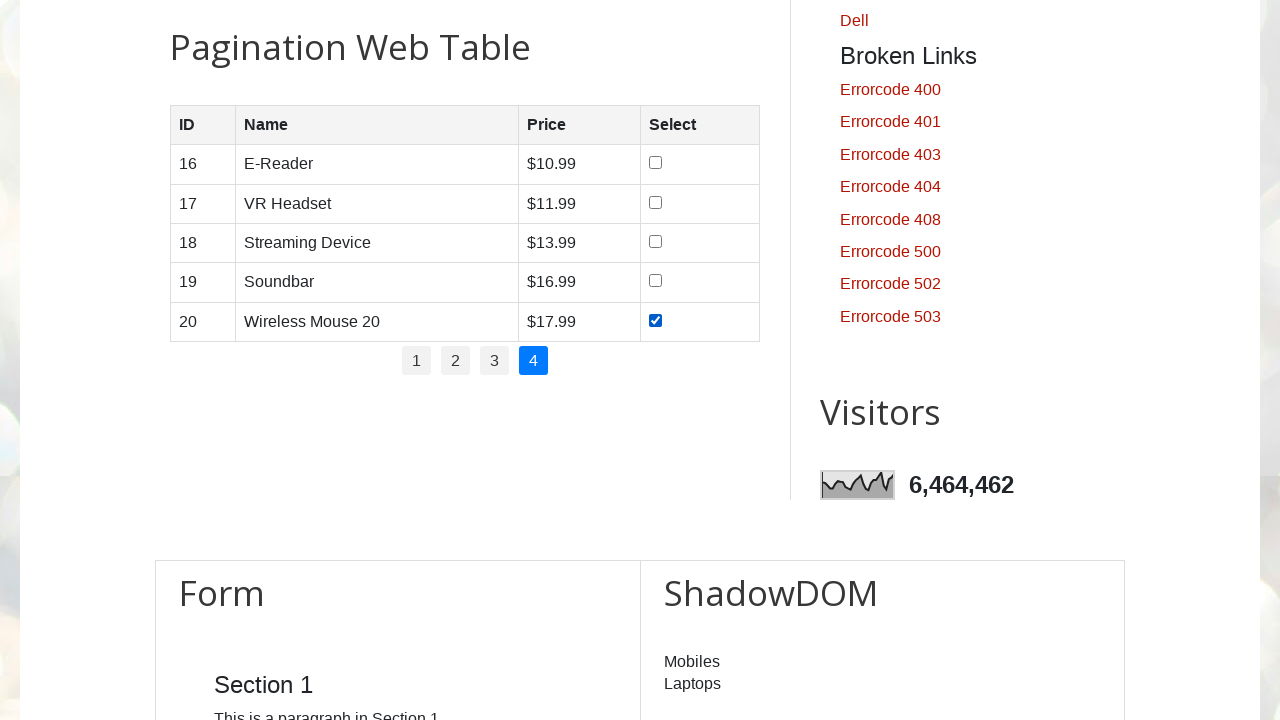

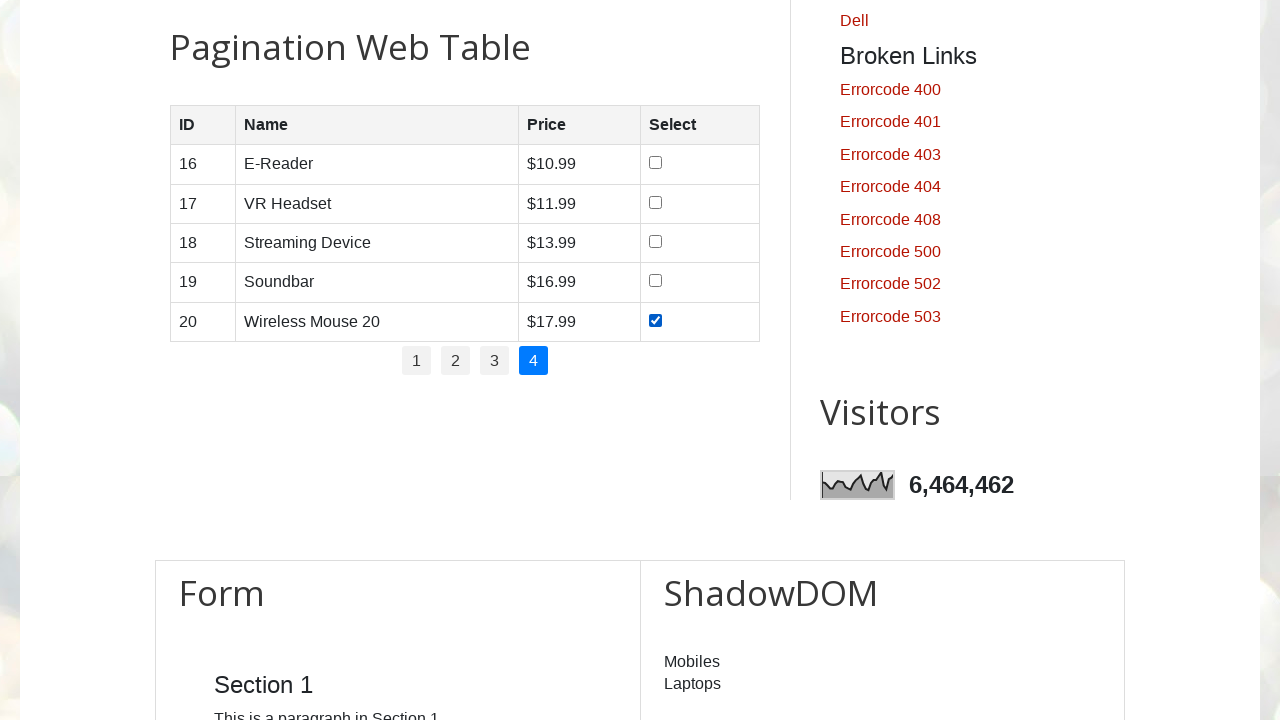